Tests pagination functionality on quotes.toscrape.com by navigating through multiple pages using the "Next" button

Starting URL: https://quotes.toscrape.com/

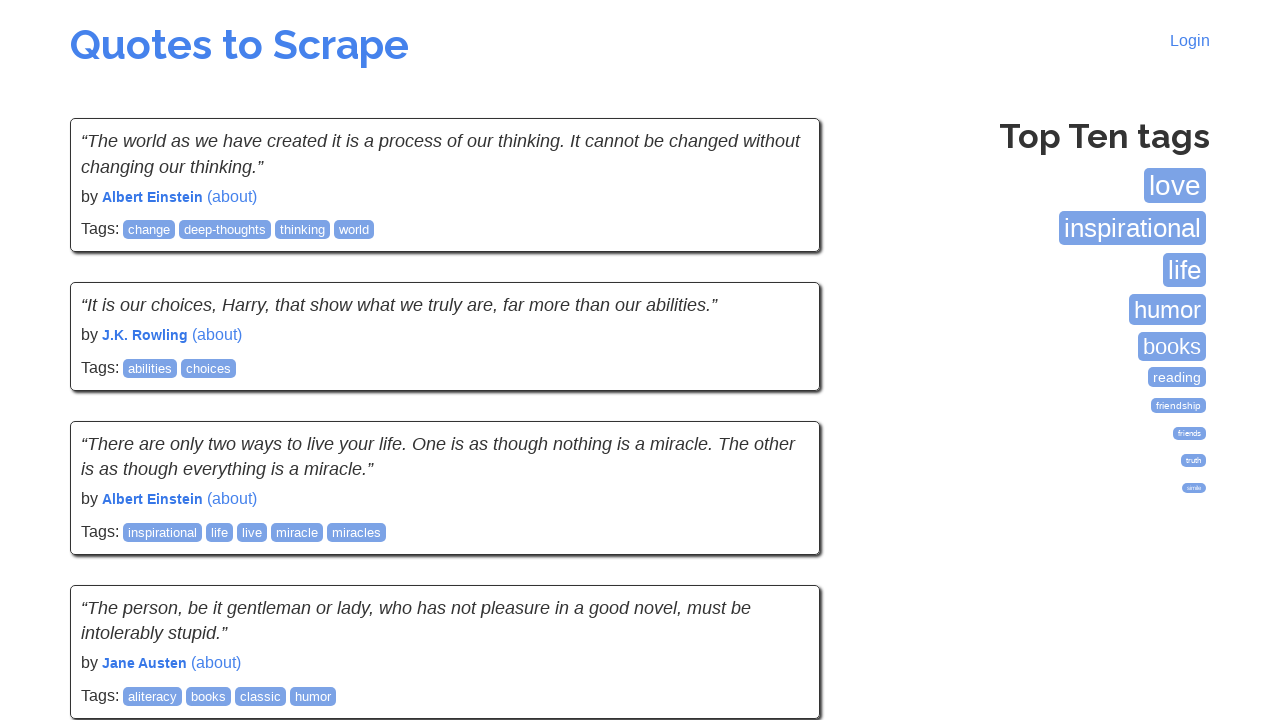

Waited for quotes to load on initial page
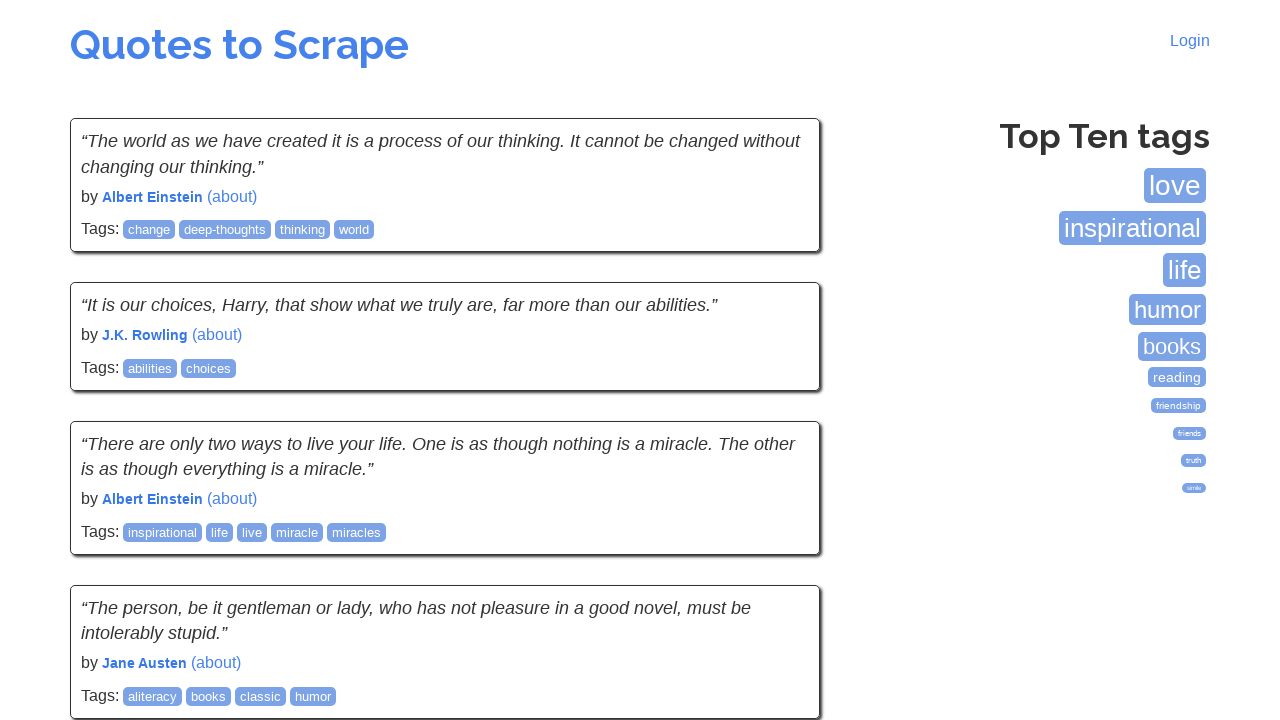

Clicked Next button to navigate to next page at (778, 542) on nav ul li a
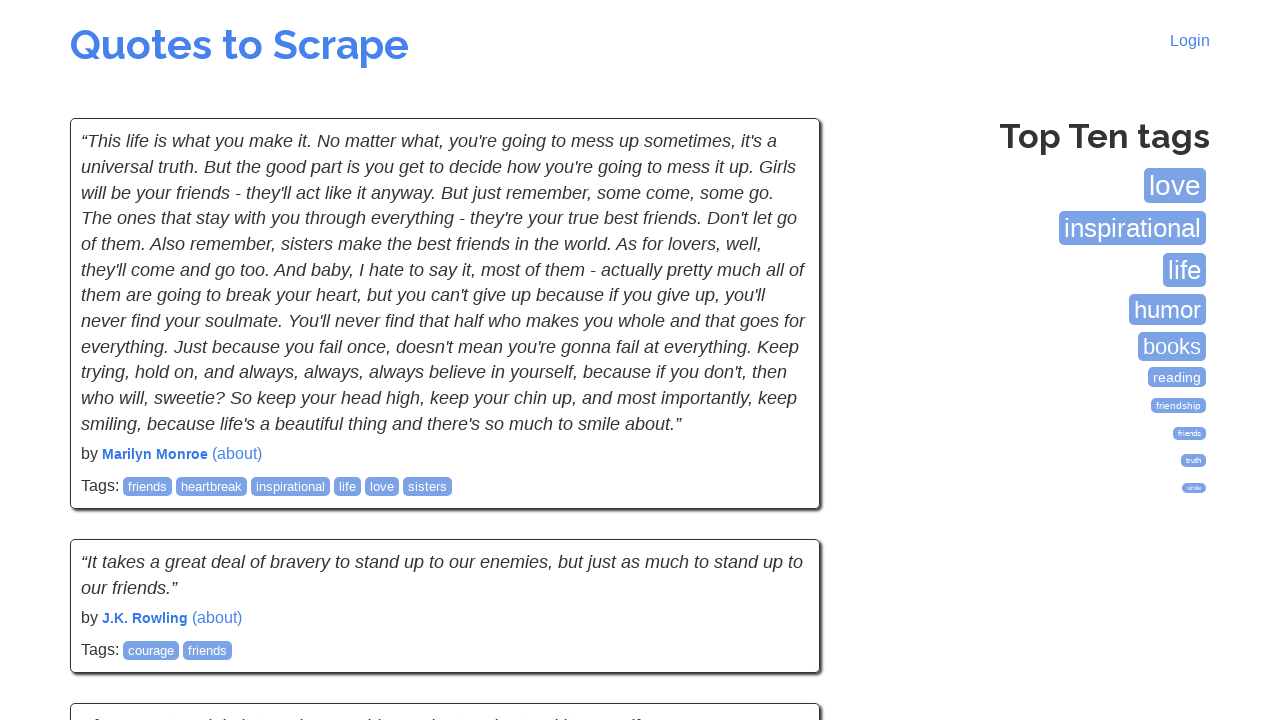

Waited for quotes to load on new page
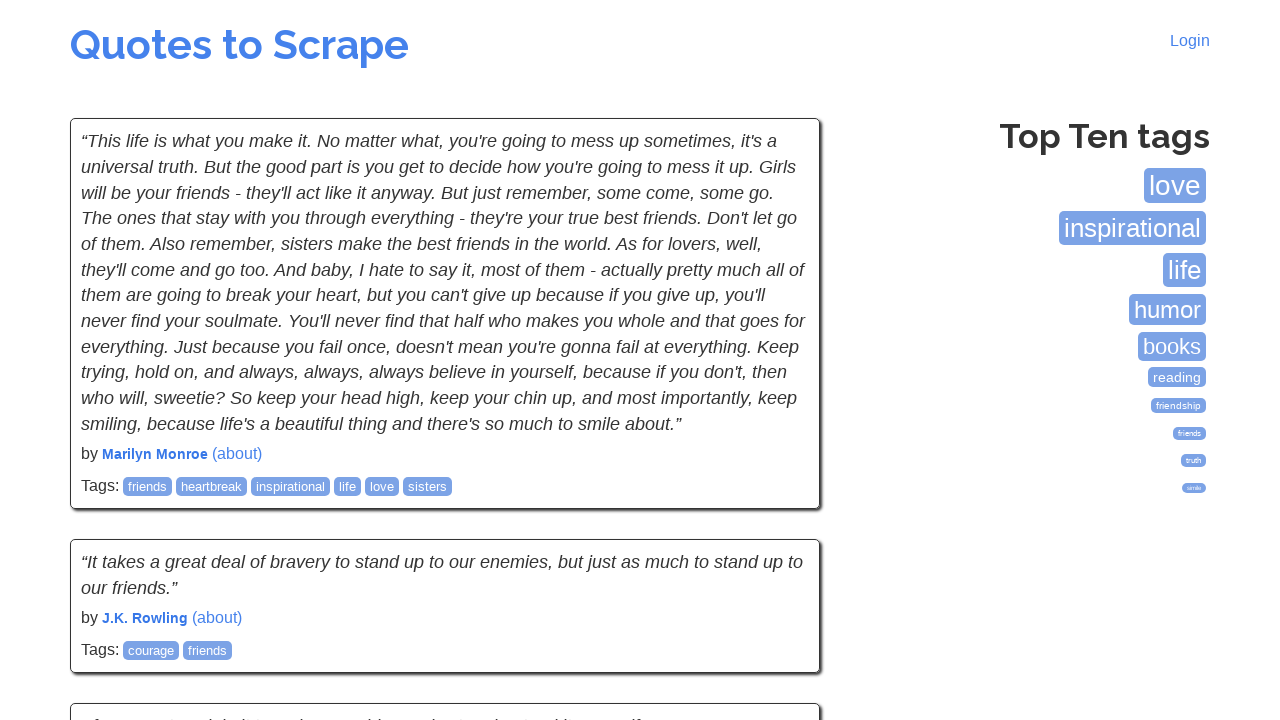

Clicked Next button to navigate to next page at (126, 542) on nav ul li a
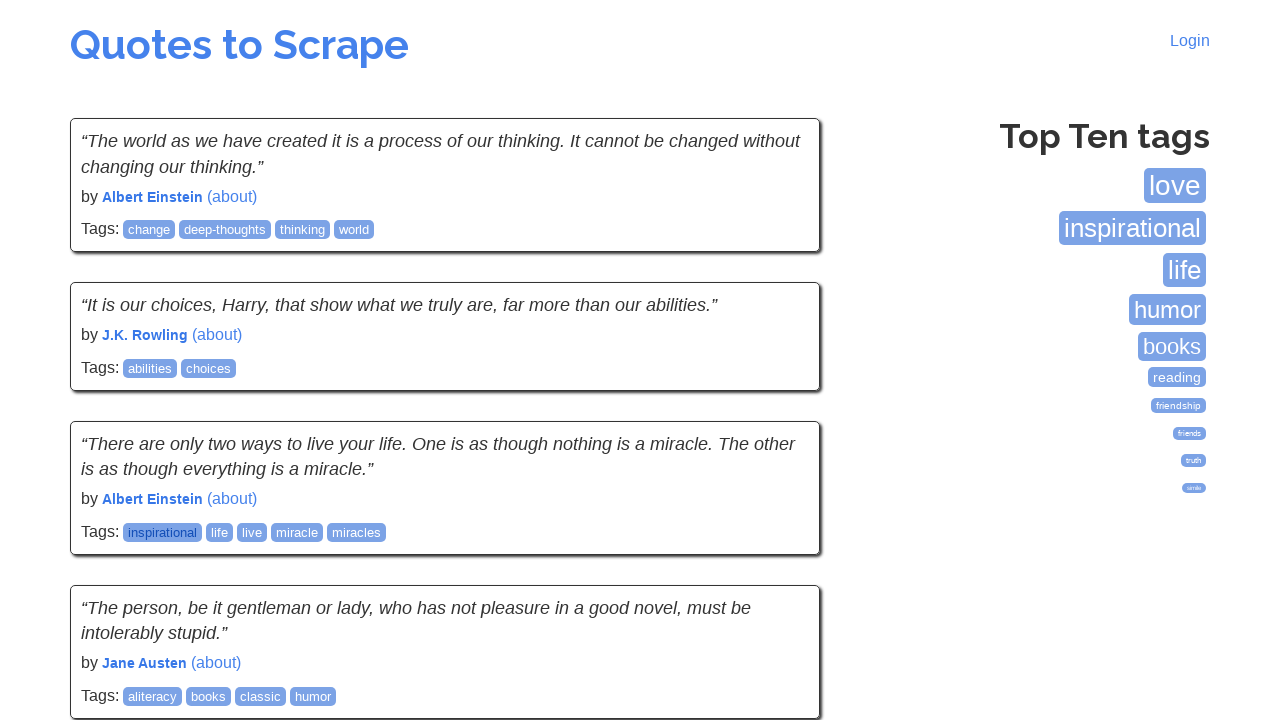

Waited for quotes to load on new page
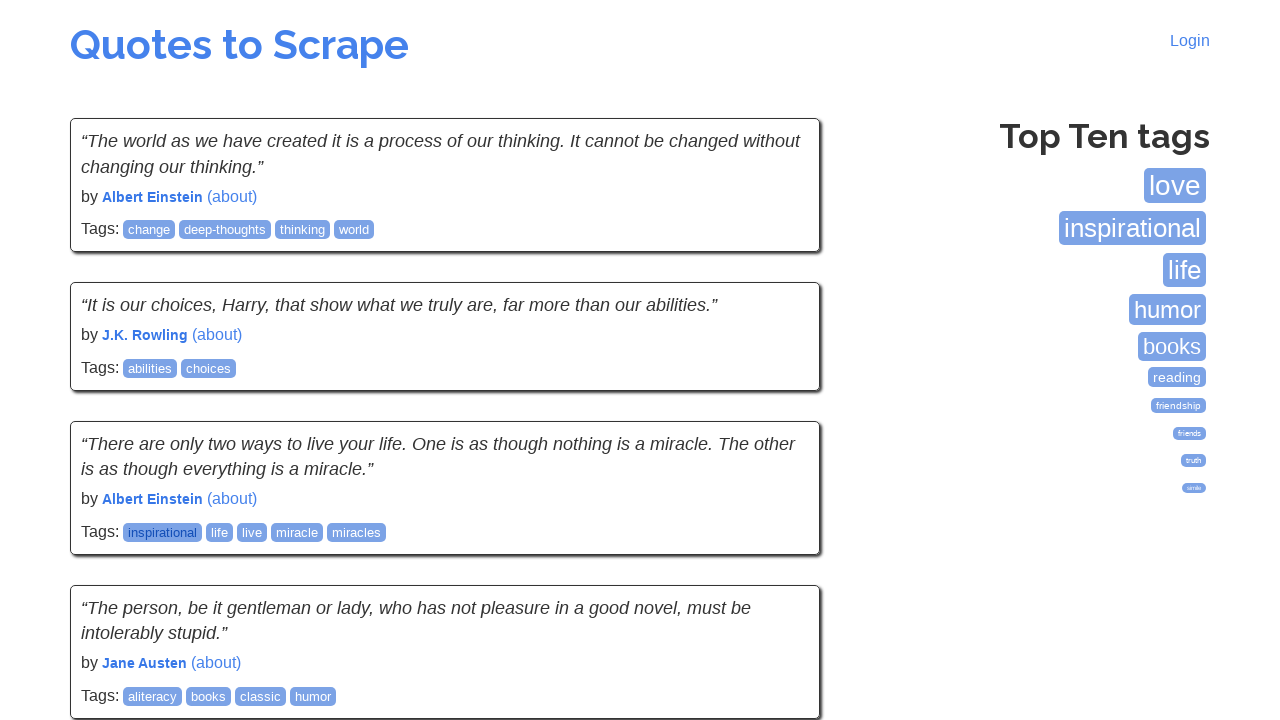

Clicked Next button to navigate to next page at (778, 542) on nav ul li a
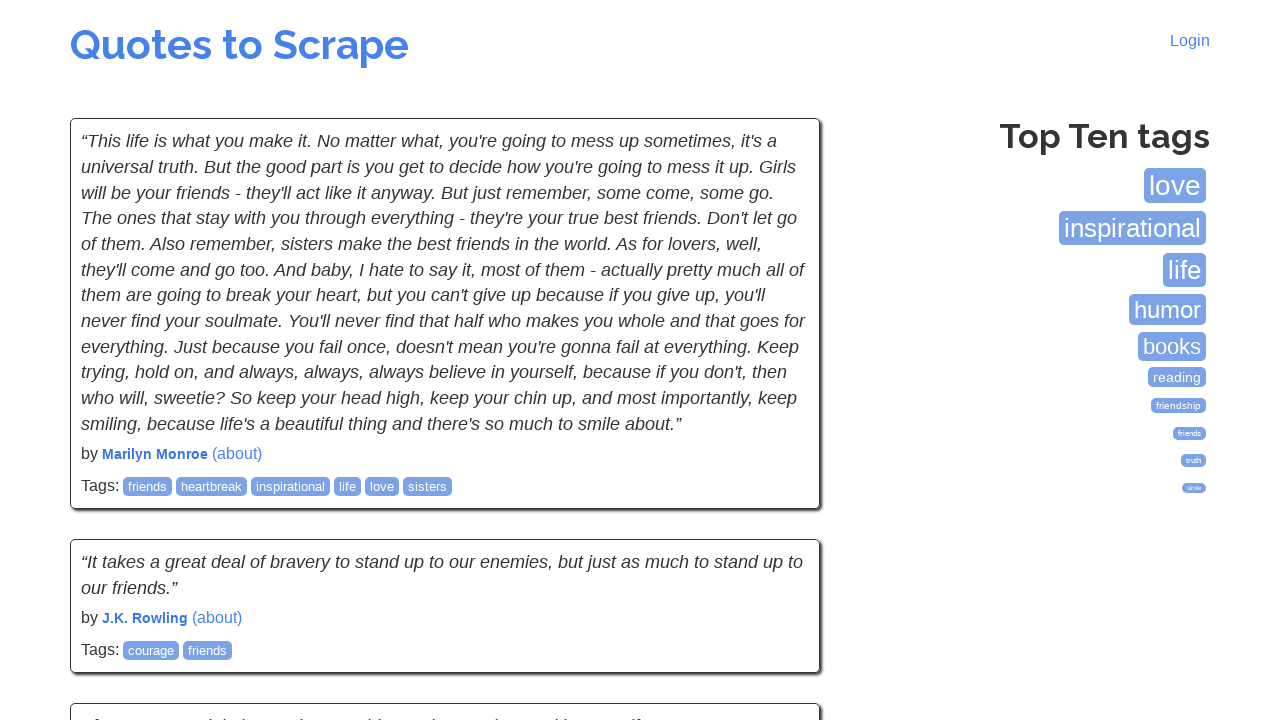

Waited for quotes to load on new page
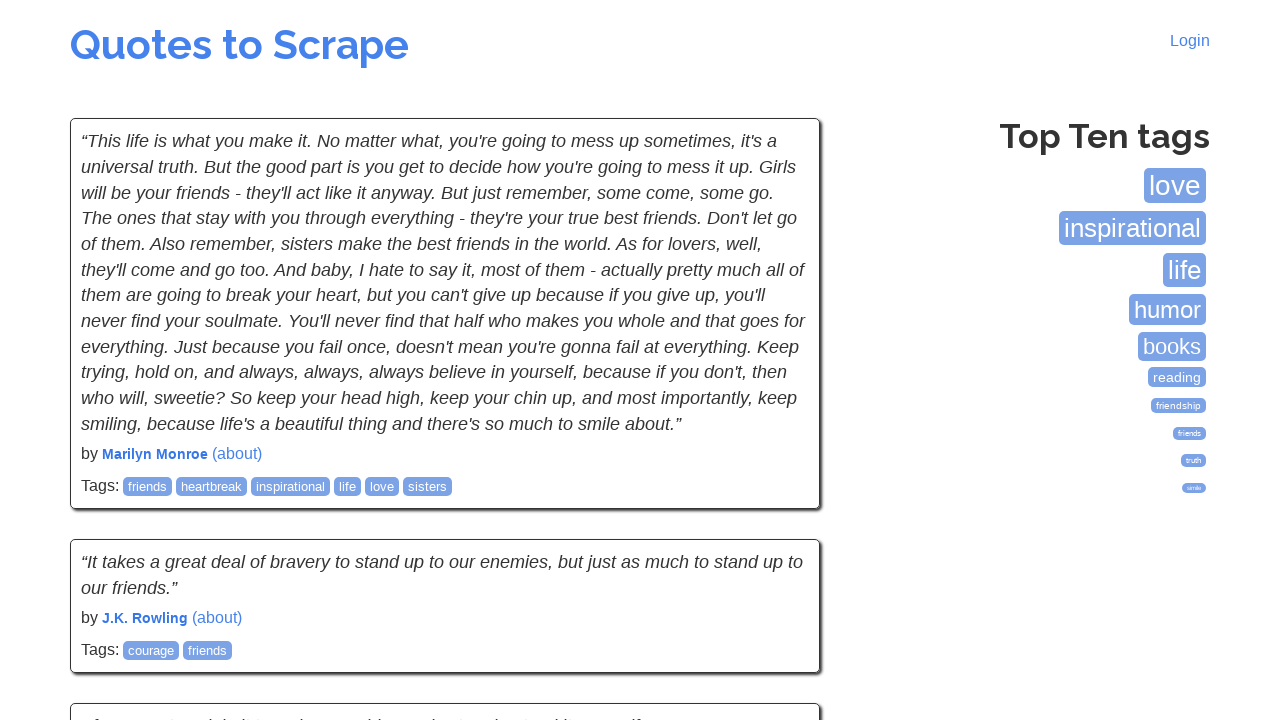

Clicked Next button to navigate to next page at (126, 542) on nav ul li a
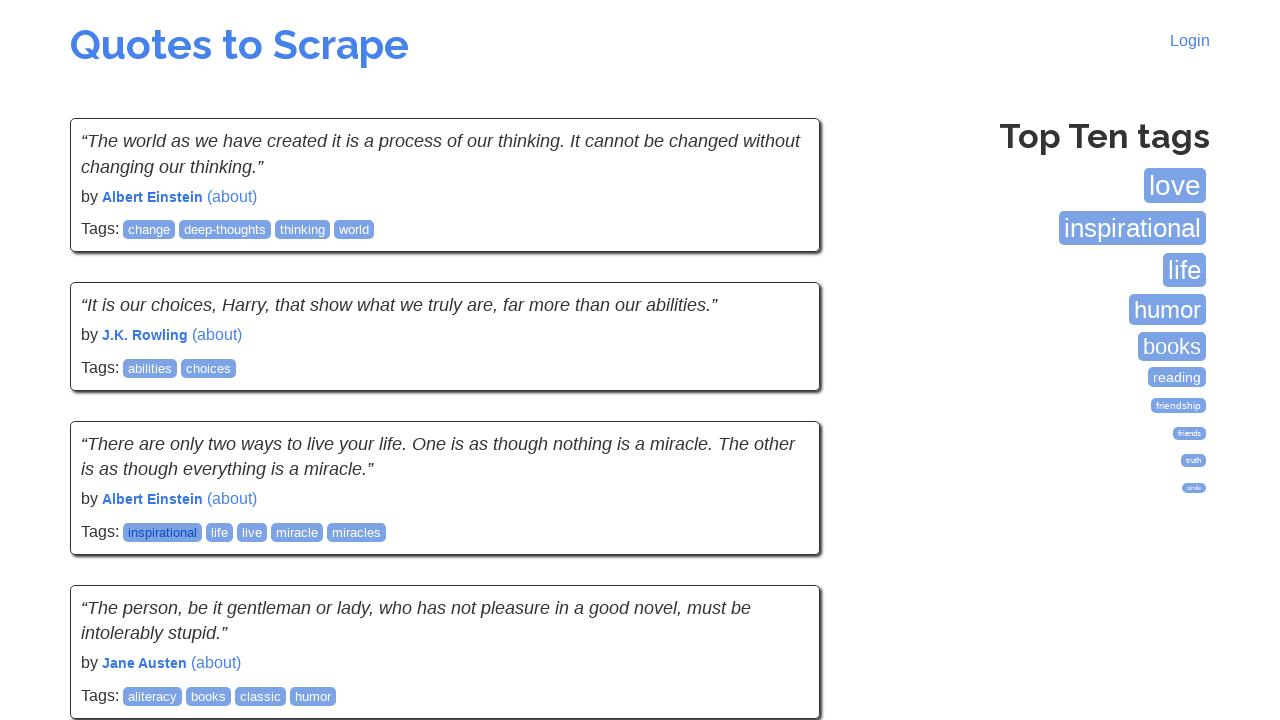

Waited for quotes to load on new page
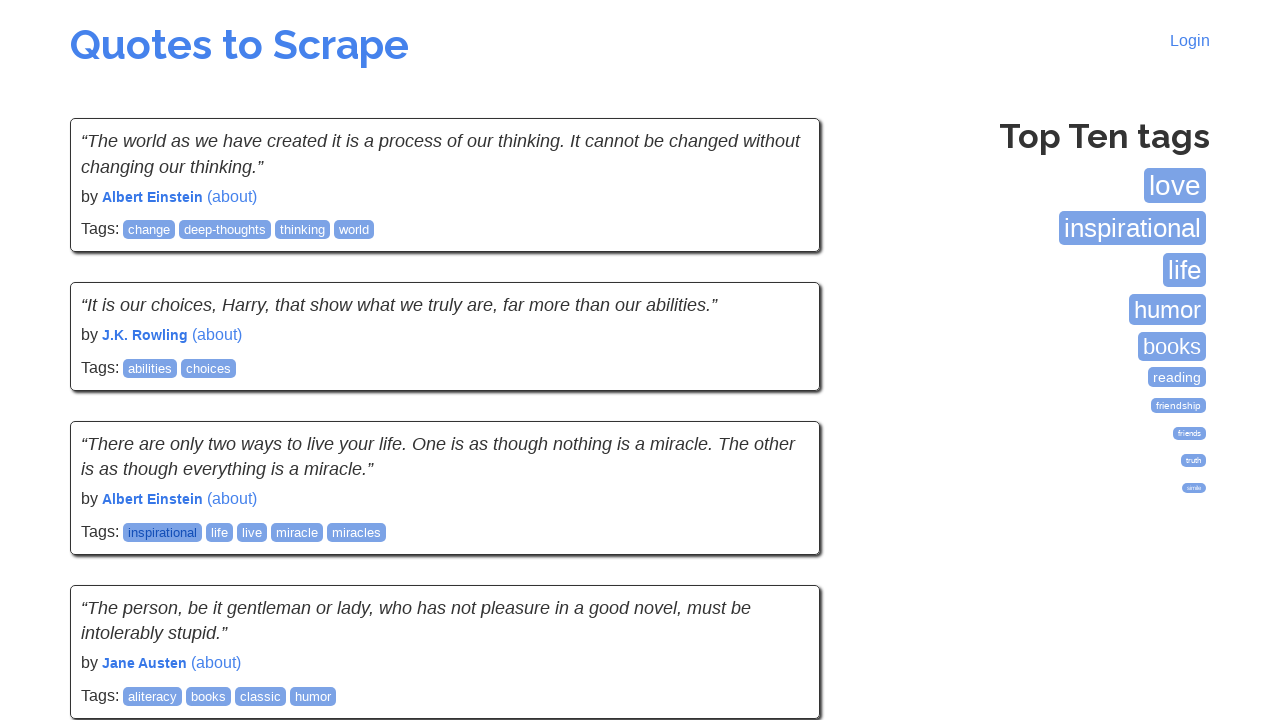

Clicked Next button to navigate to next page at (778, 542) on nav ul li a
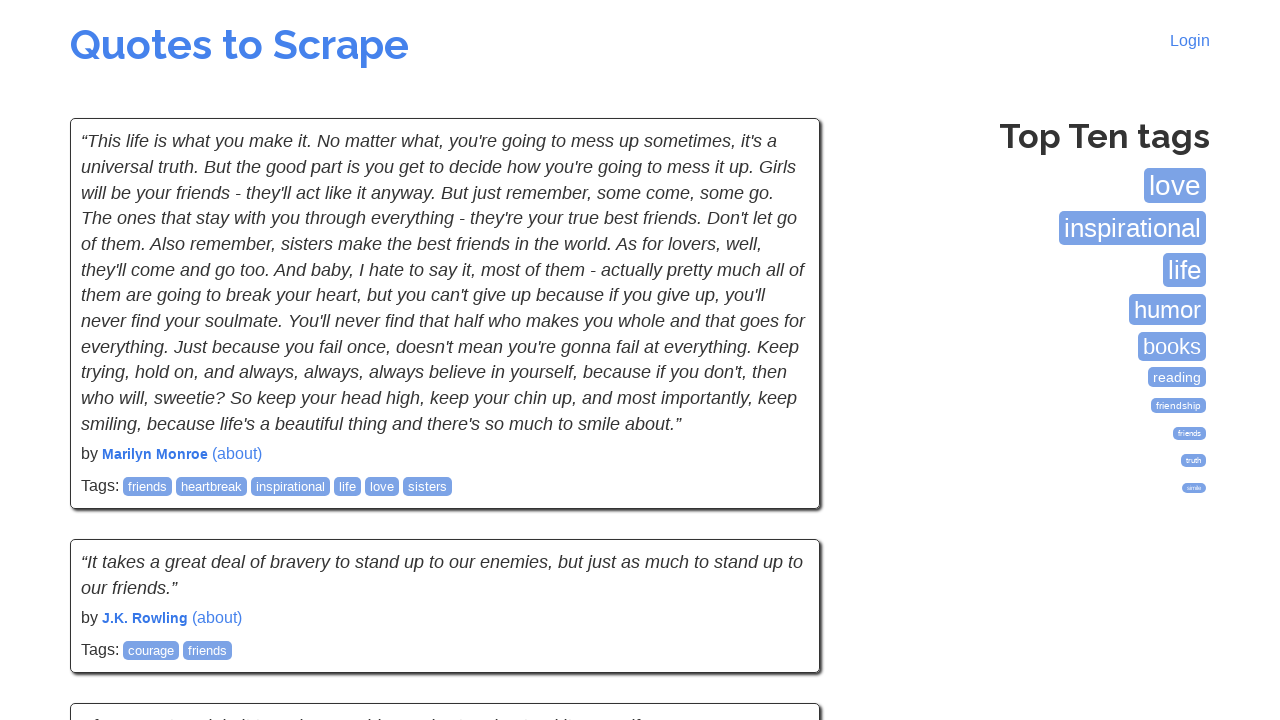

Waited for quotes to load on new page
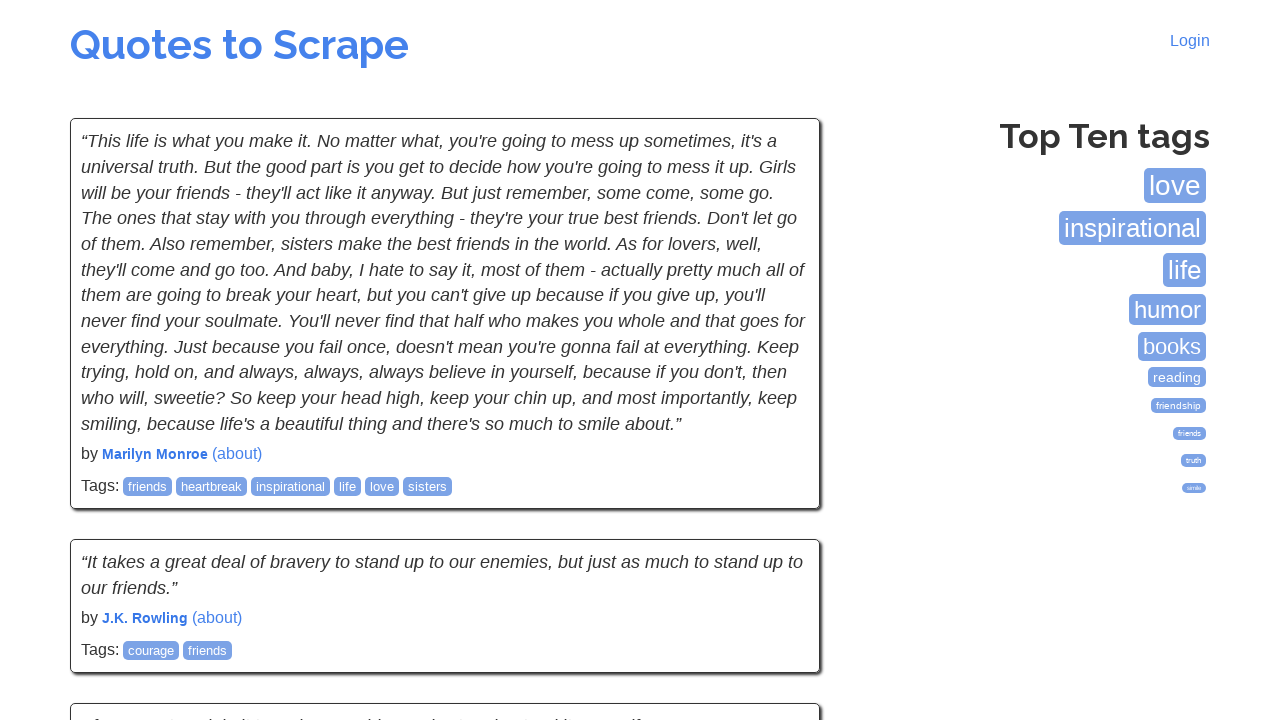

Clicked Next button to navigate to next page at (126, 542) on nav ul li a
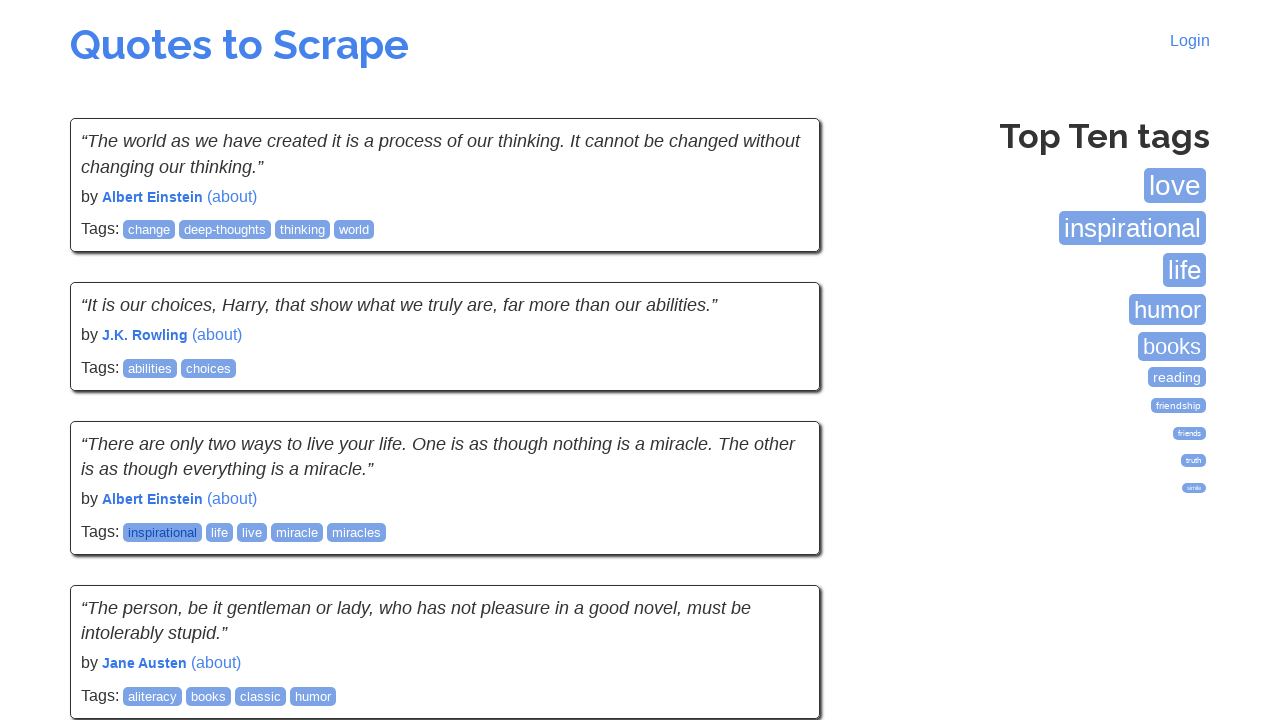

Waited for quotes to load on new page
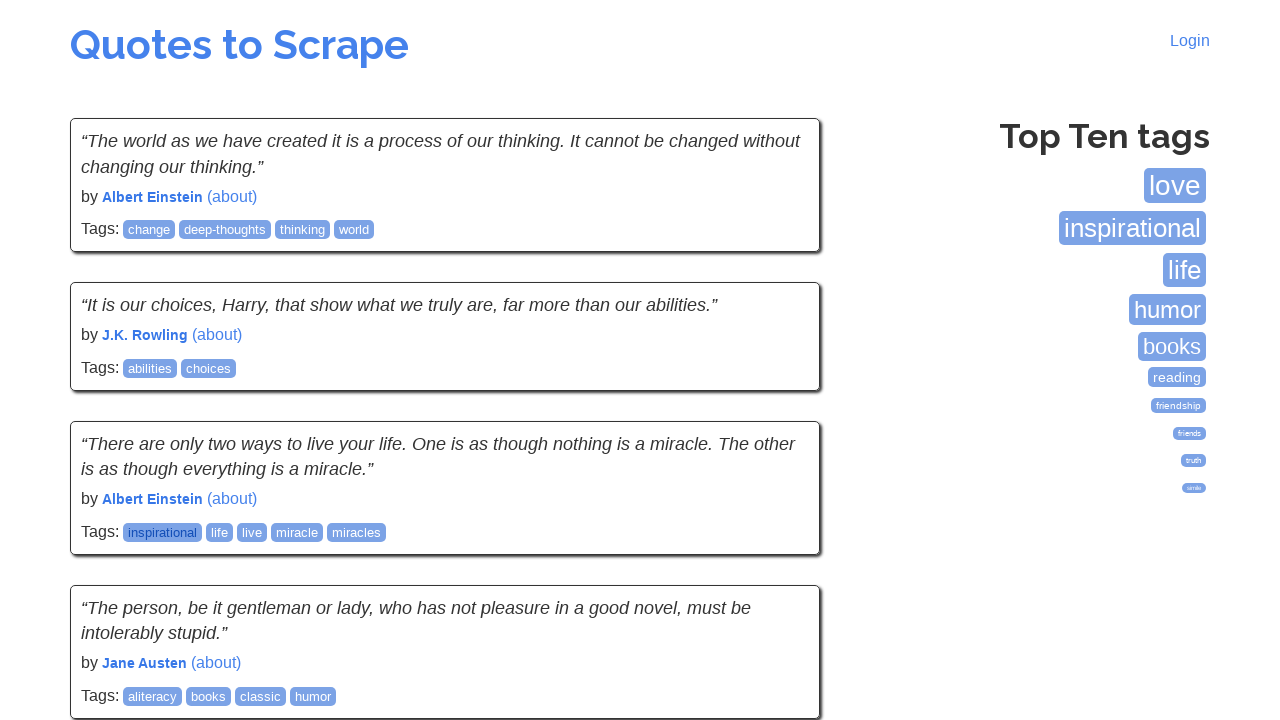

Clicked Next button to navigate to next page at (778, 542) on nav ul li a
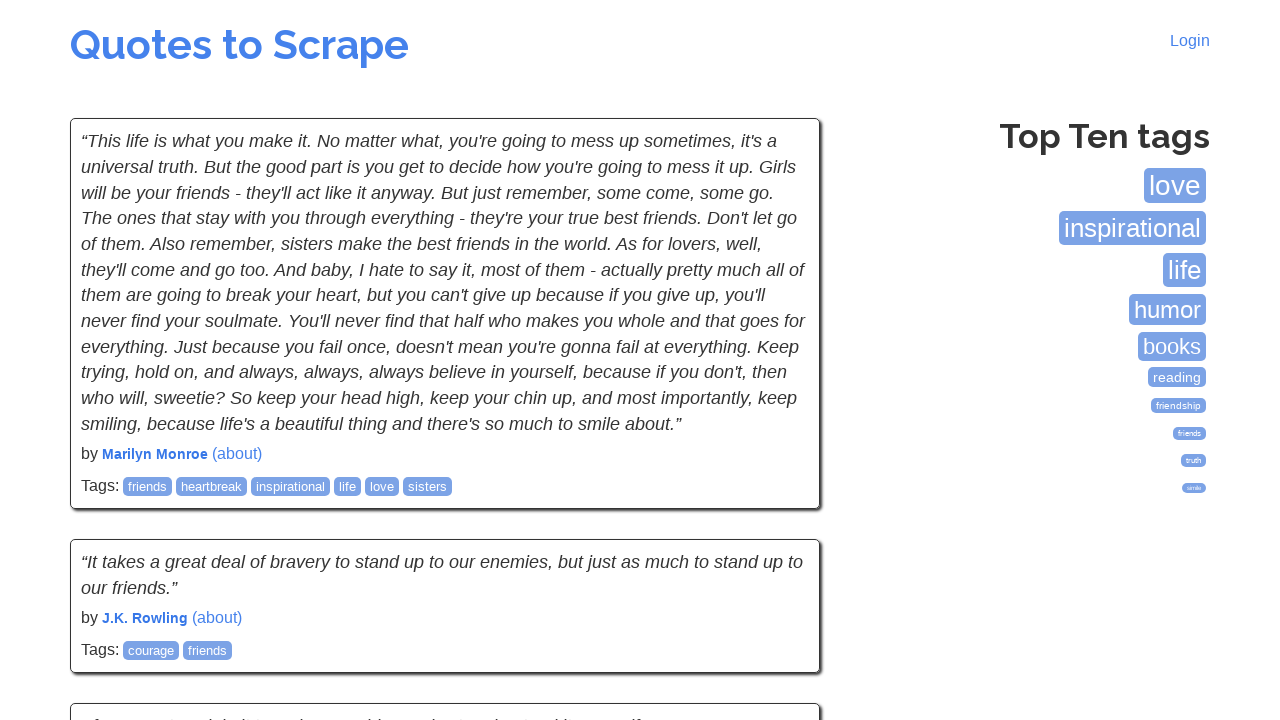

Waited for quotes to load on new page
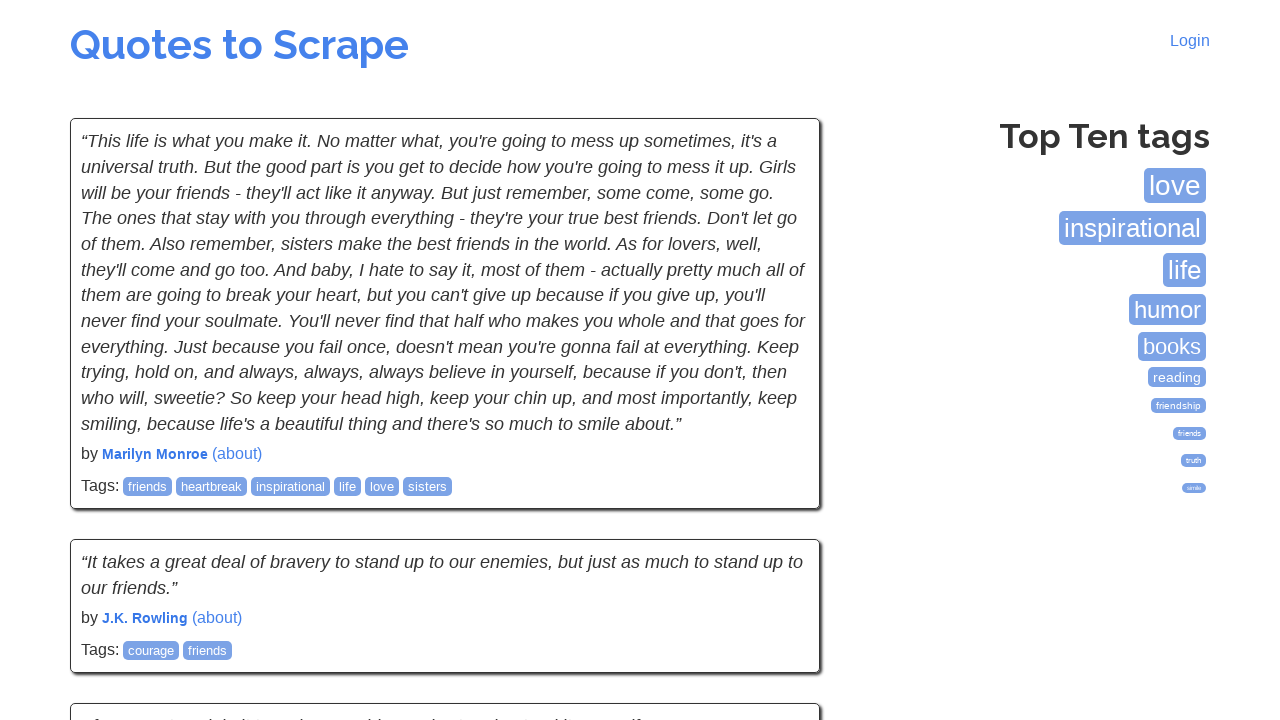

Clicked Next button to navigate to next page at (126, 542) on nav ul li a
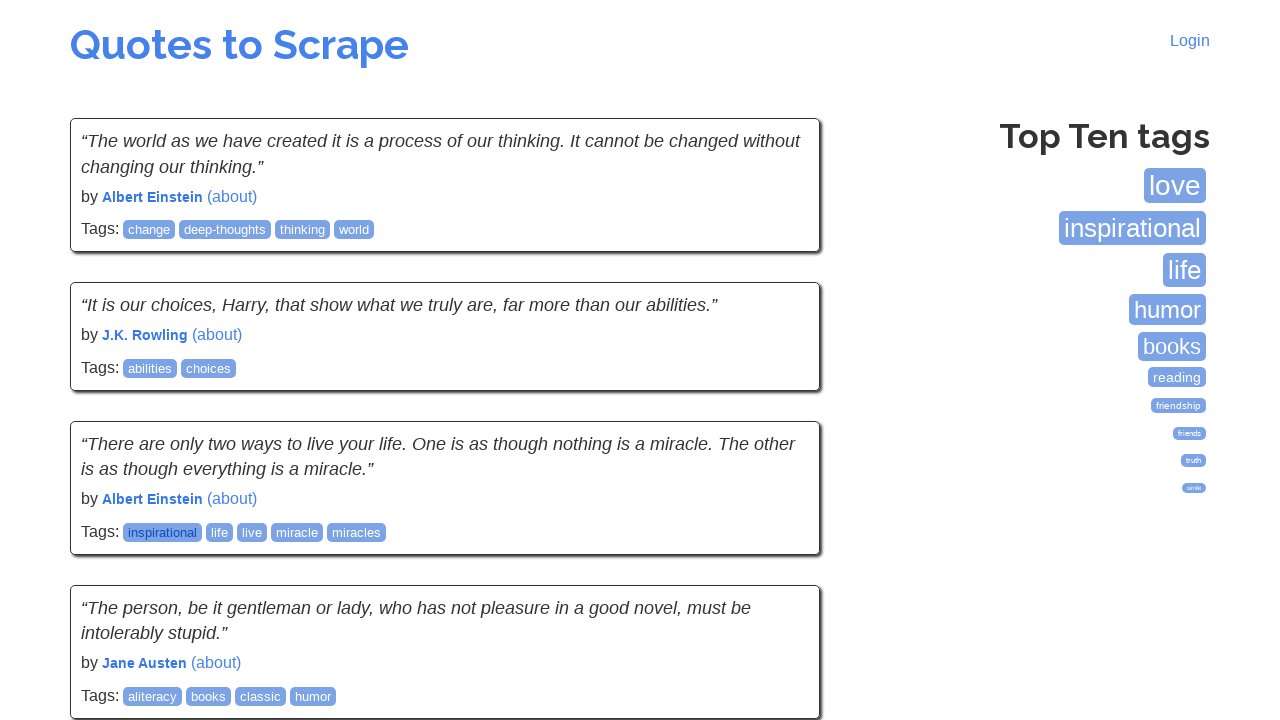

Waited for quotes to load on new page
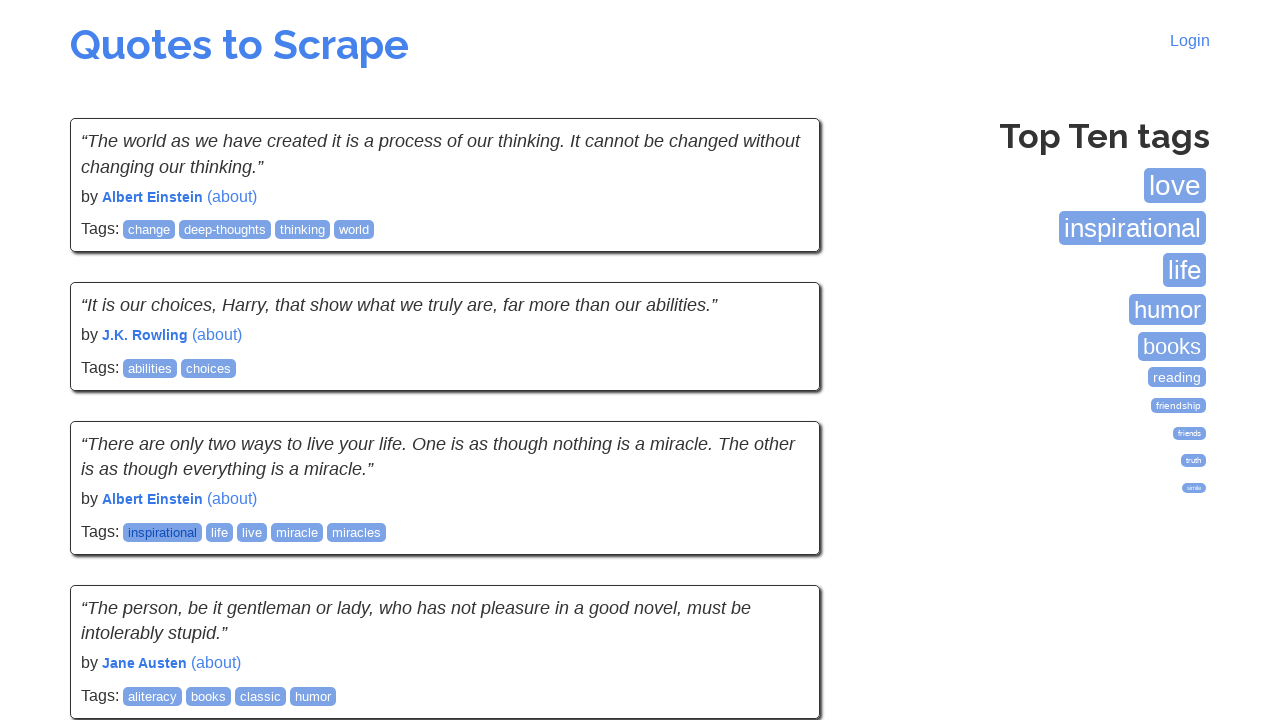

Clicked Next button to navigate to next page at (778, 542) on nav ul li a
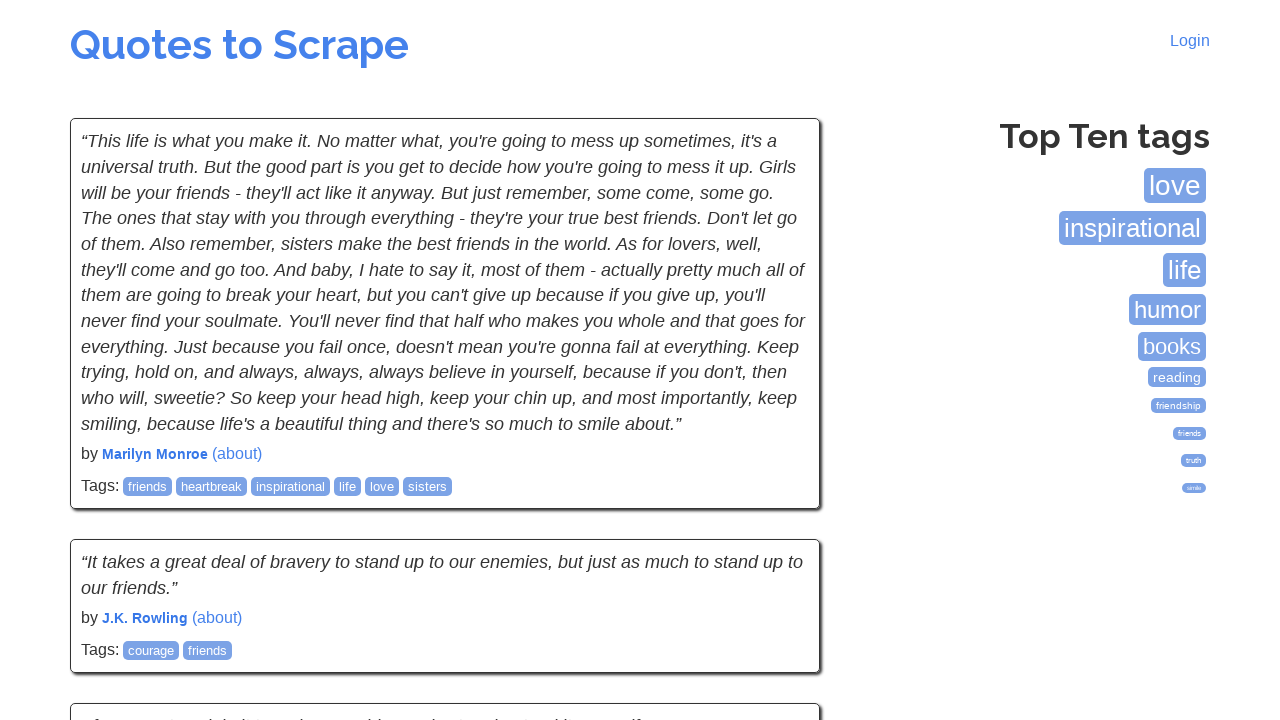

Waited for quotes to load on new page
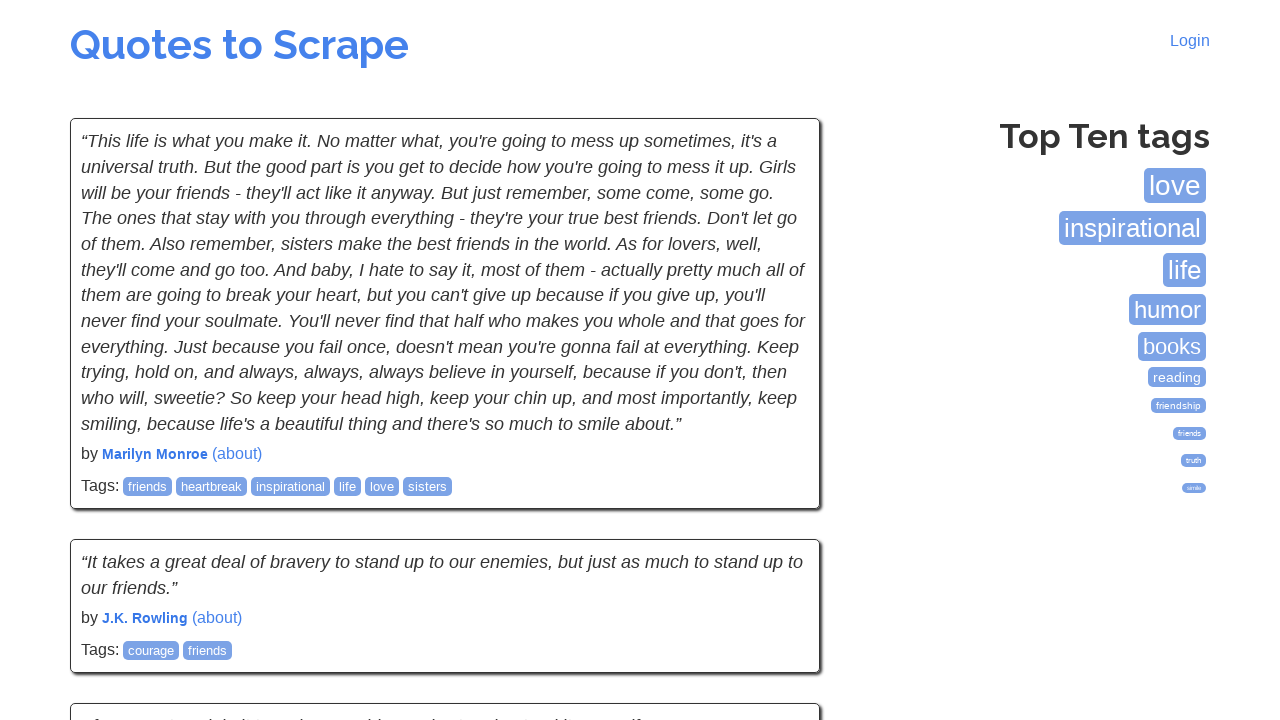

Clicked Next button to navigate to next page at (126, 542) on nav ul li a
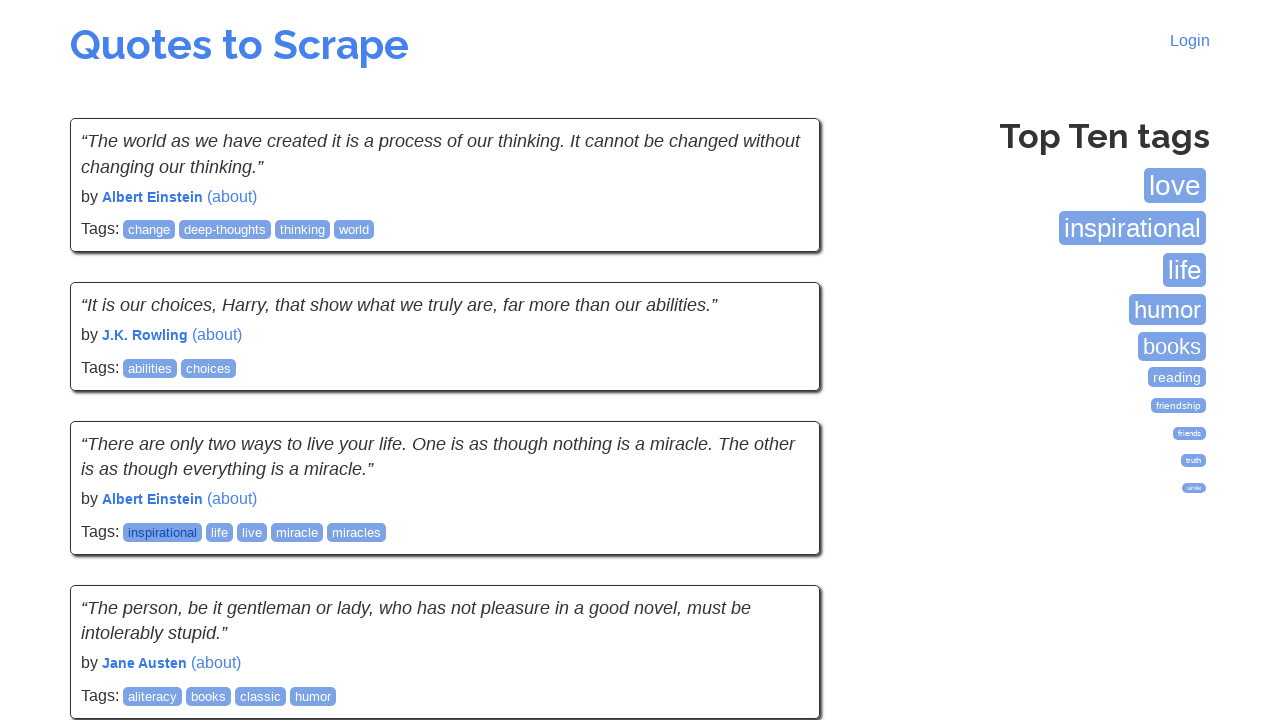

Waited for quotes to load on new page
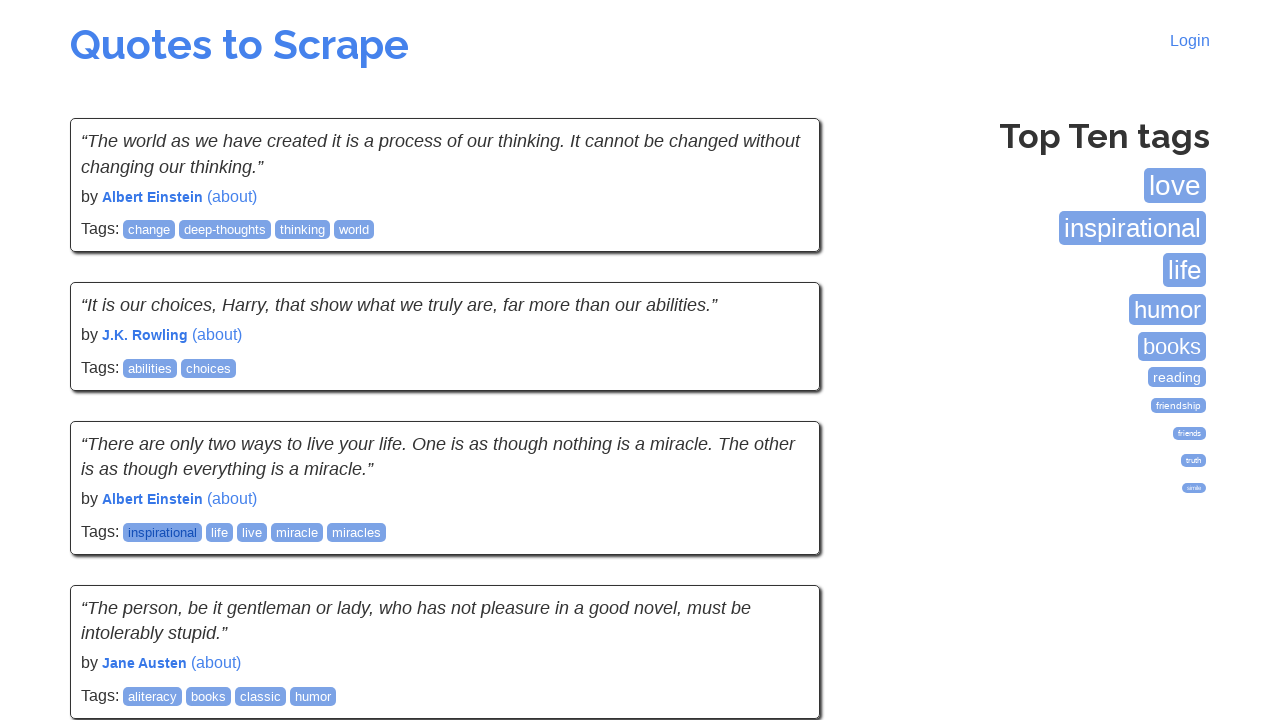

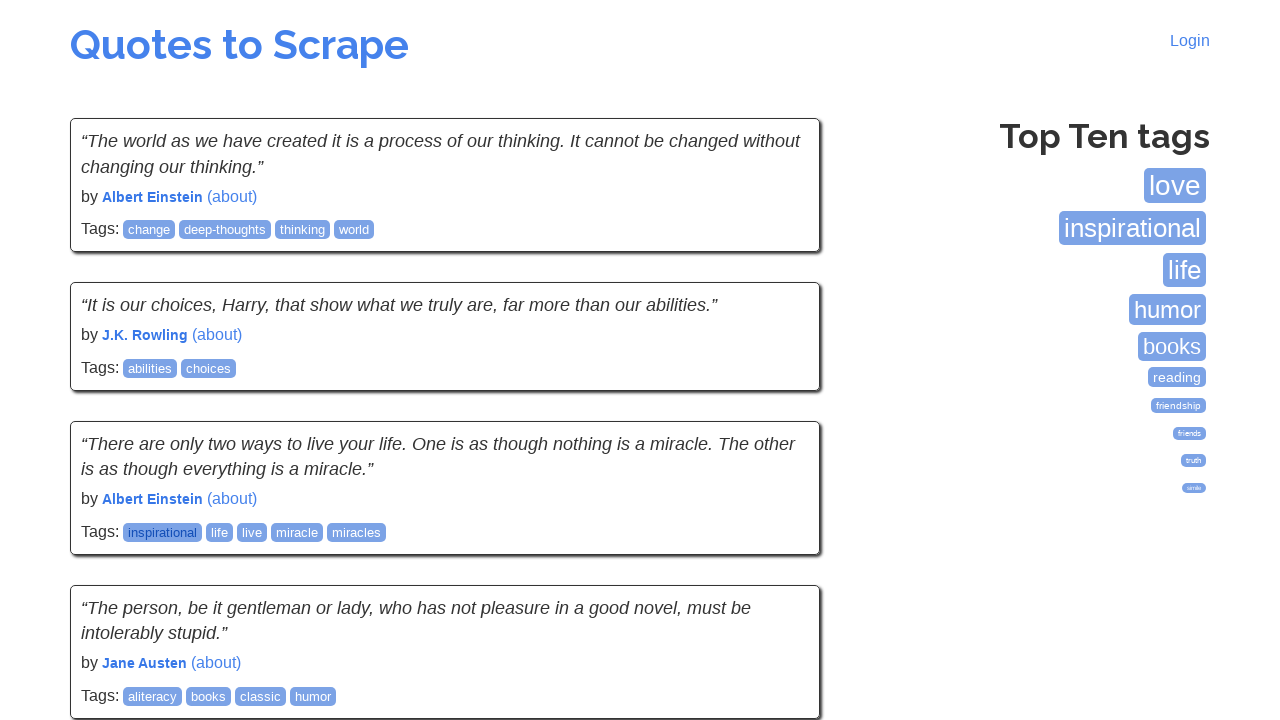